Tests JavaScript prompt alert handling by clicking a link to trigger an alert with a text input, entering a name into the prompt, and accepting it.

Starting URL: http://demo.automationtesting.in/Alerts.html

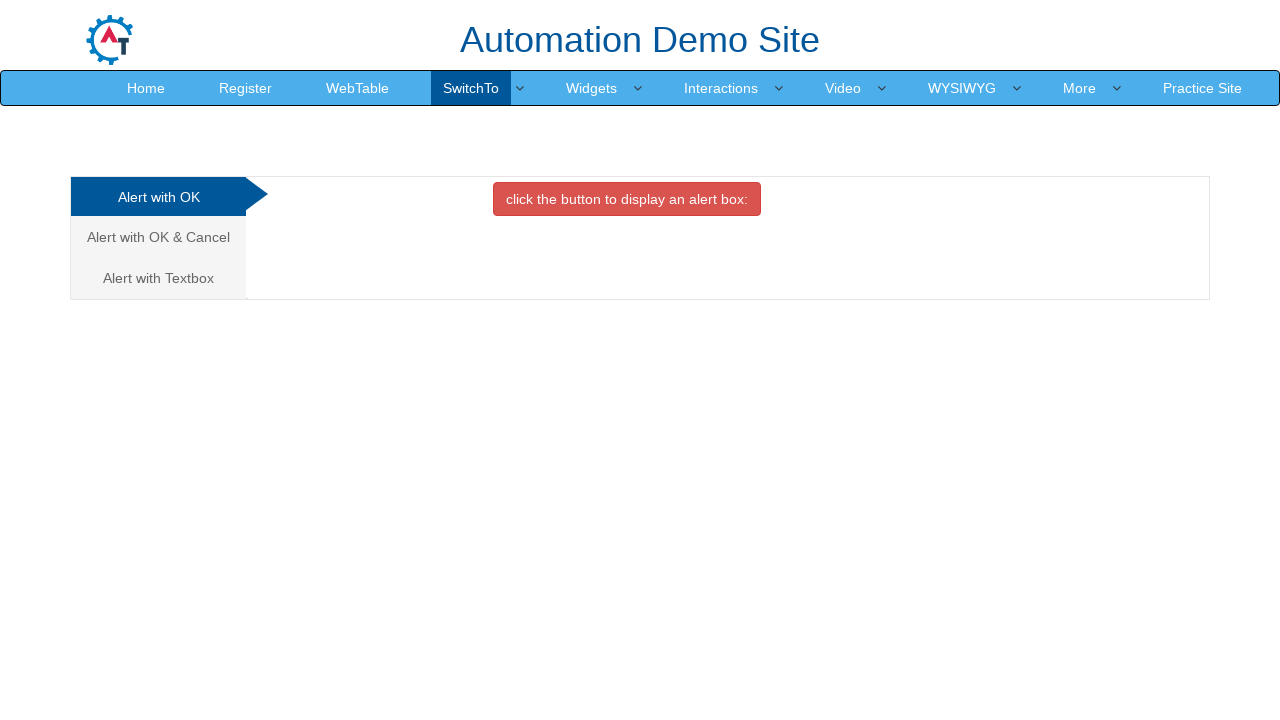

Clicked on 'Alert with Text' link at (158, 278) on a:has-text('Alert with T')
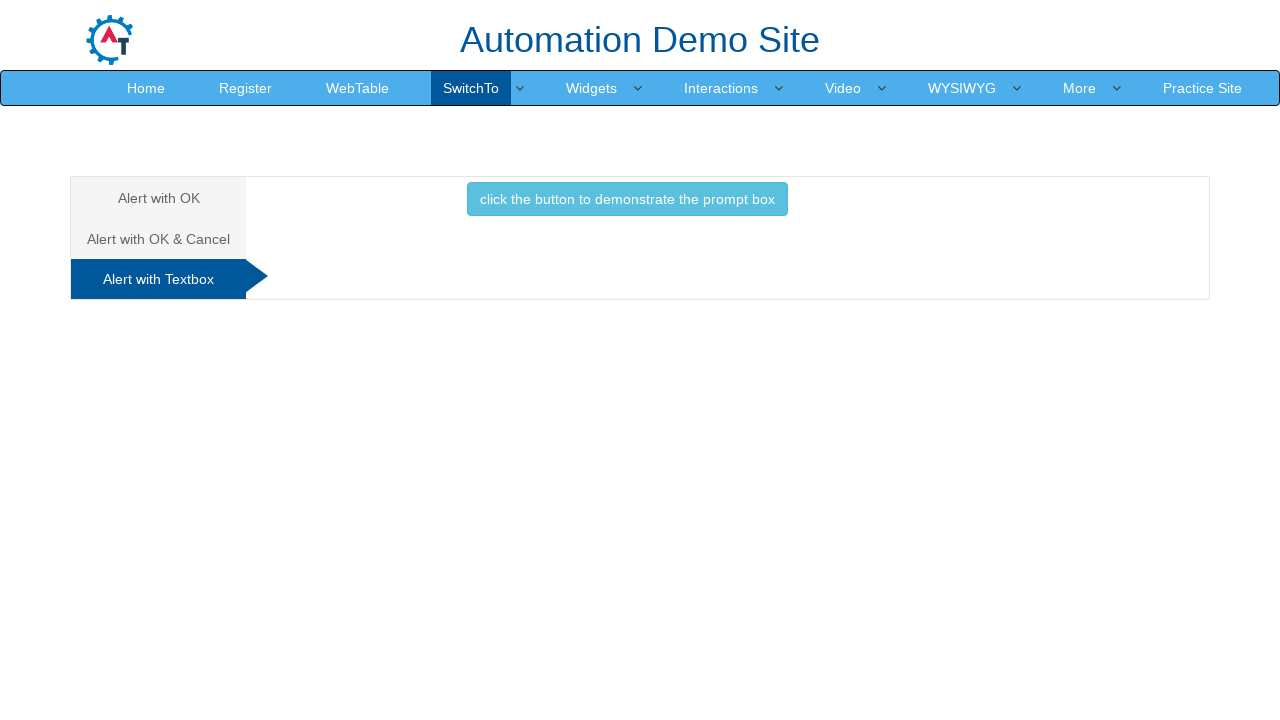

Waited for page interaction
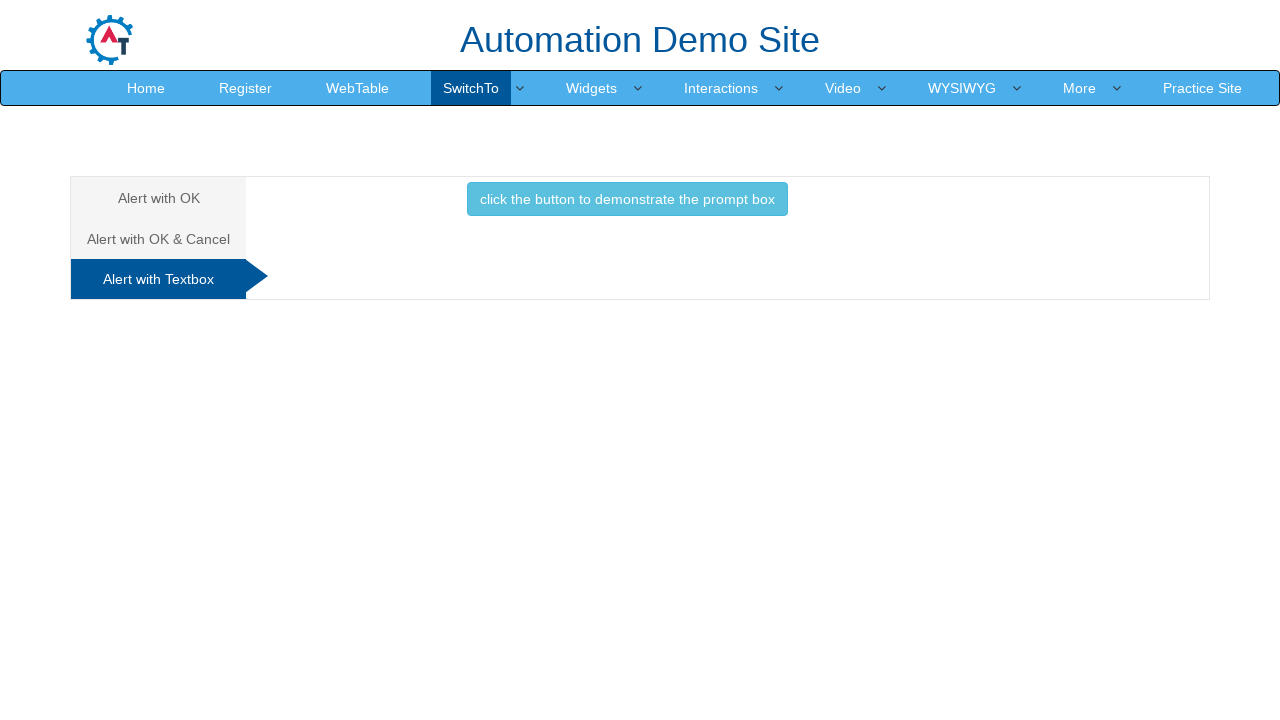

Clicked Textbox button to trigger prompt alert at (627, 204) on #Textbox
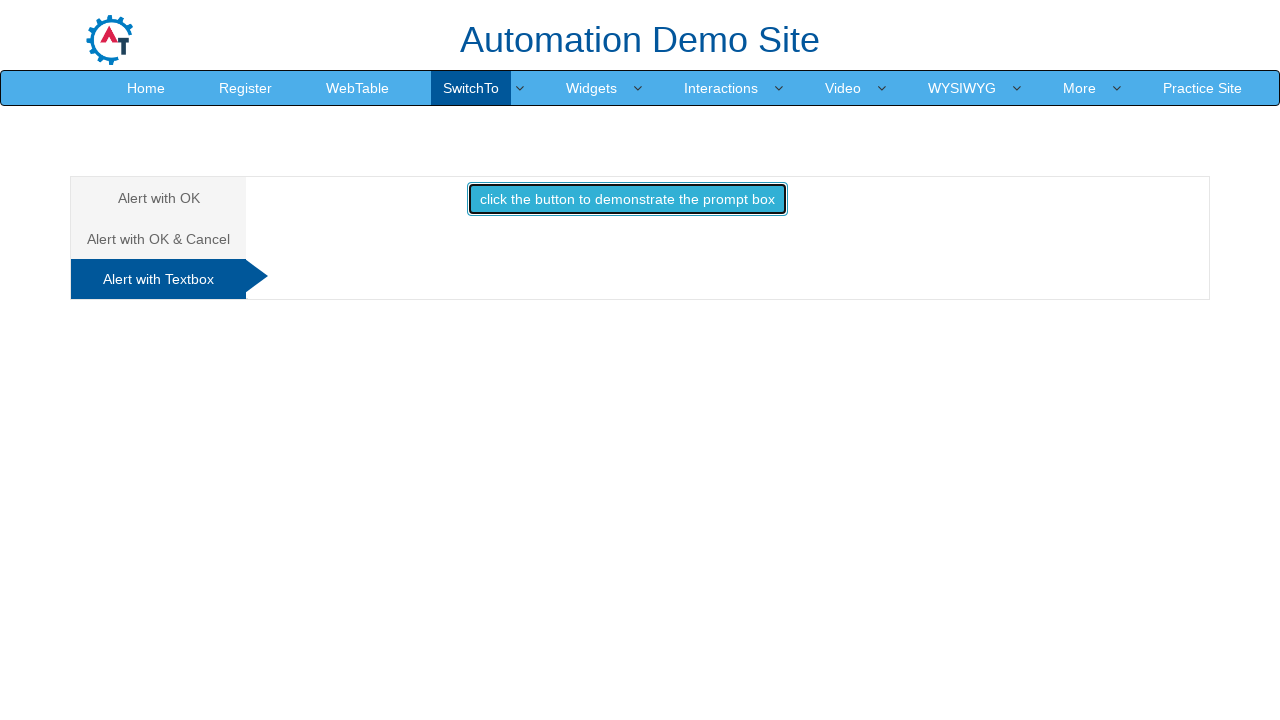

Set up dialog handler to accept prompts with 'Cemil'
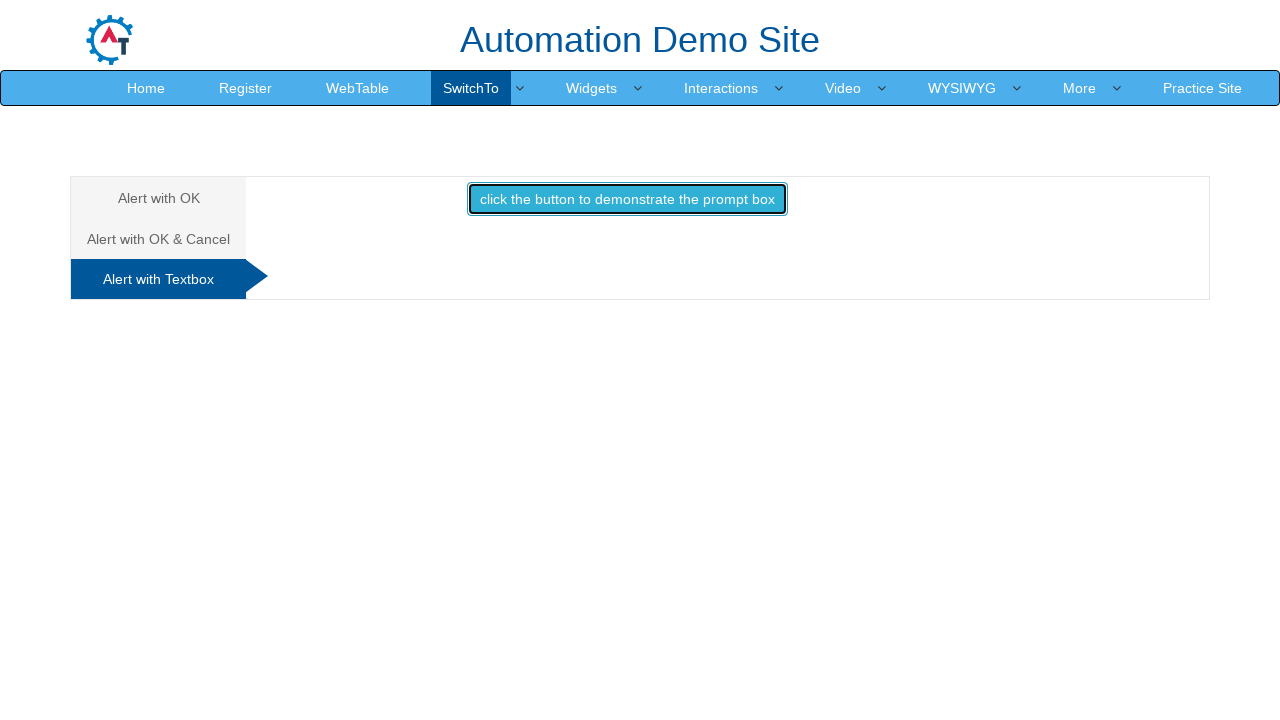

Re-clicked Textbox button to trigger prompt with listener active at (627, 204) on #Textbox
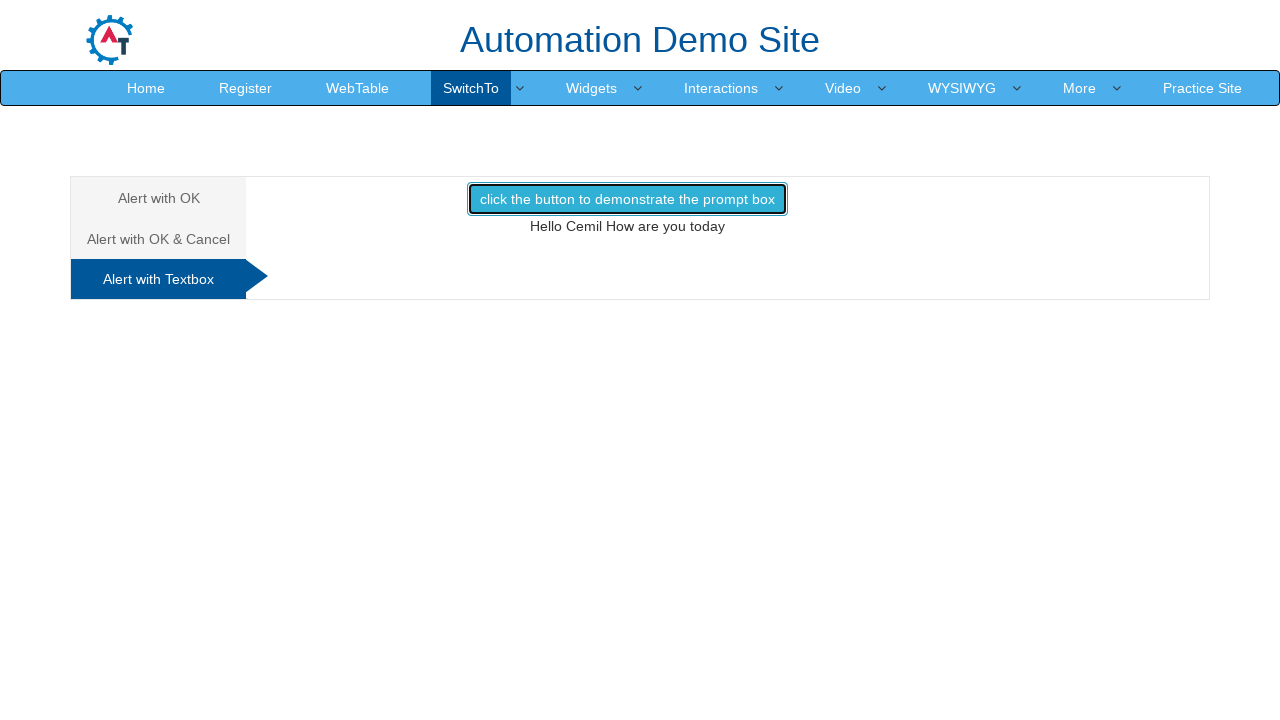

Waited for dialog to be handled
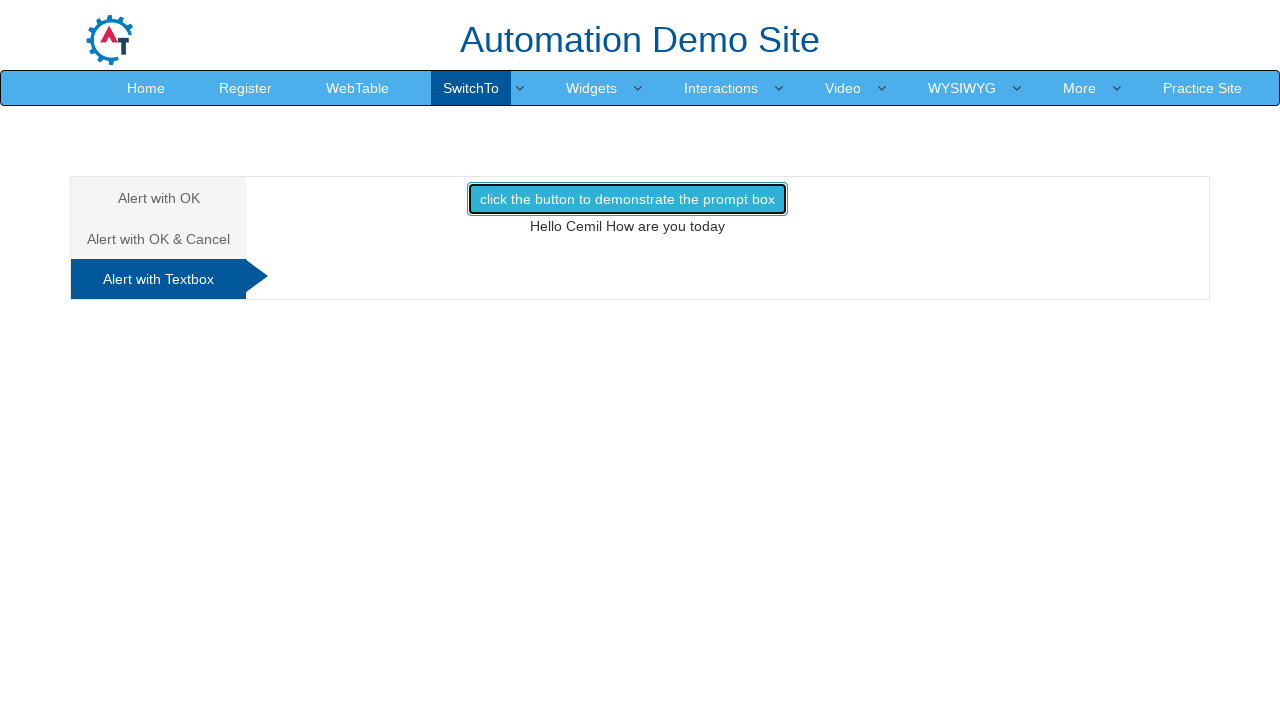

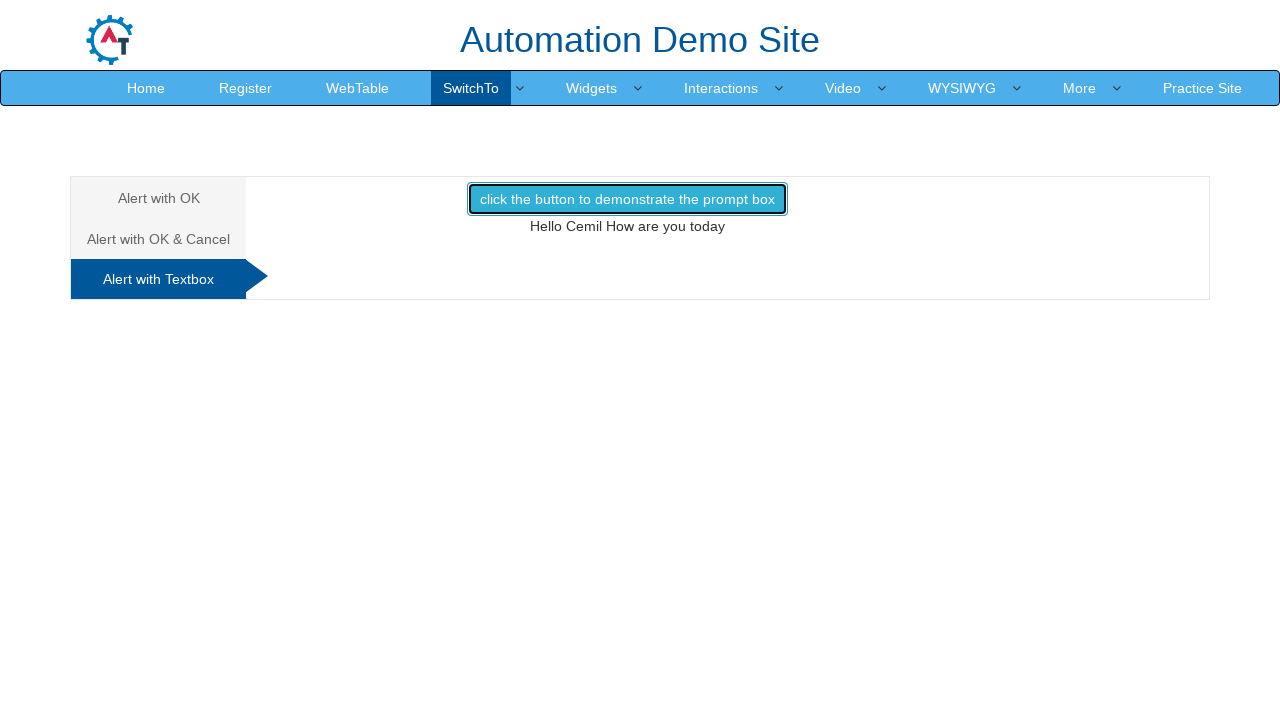